Tests simple JavaScript alert by clicking a button and accepting the alert

Starting URL: https://demoqa.com/alerts

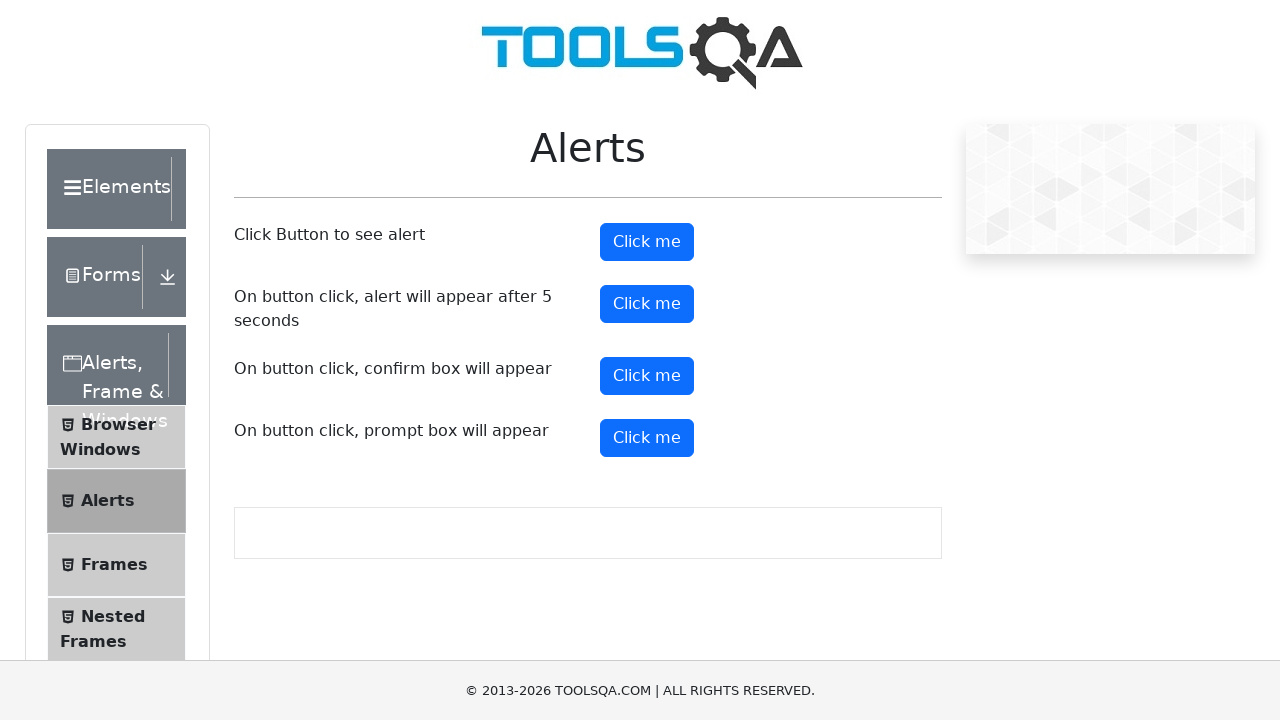

Set up dialog handler to accept alerts
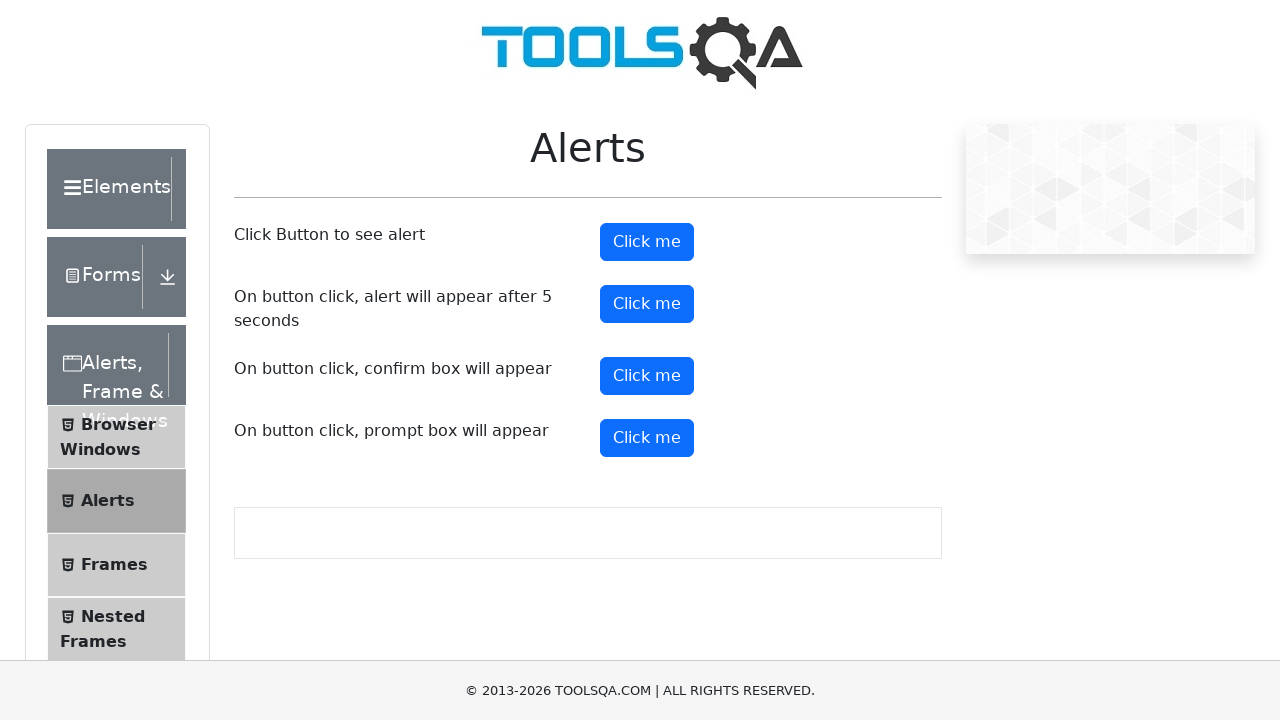

Clicked the alert button at (647, 242) on #alertButton
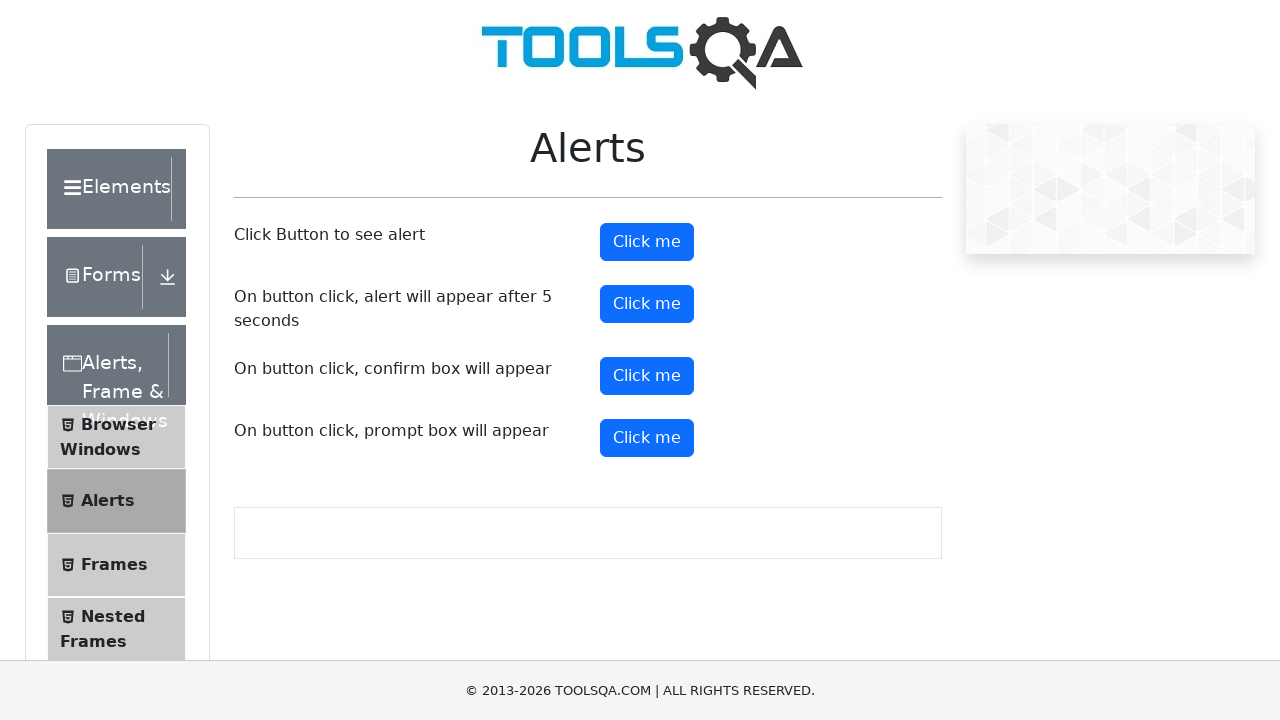

Waited 500ms to ensure alert was handled
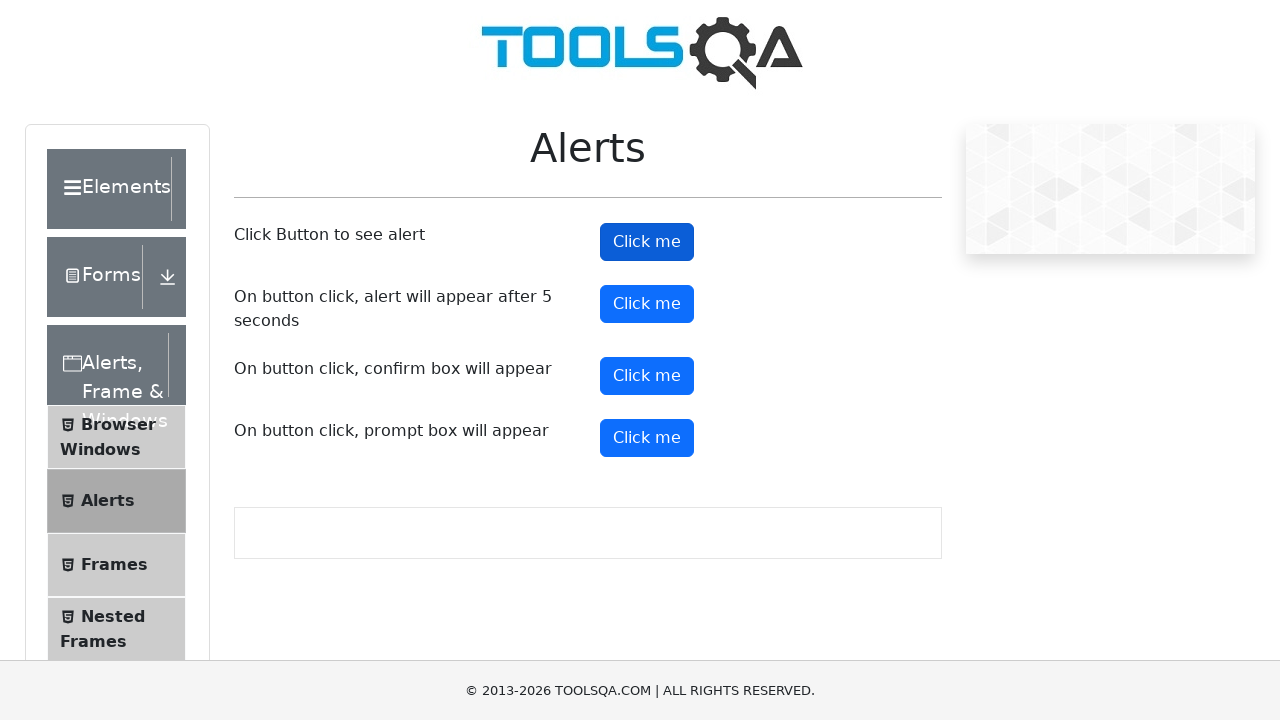

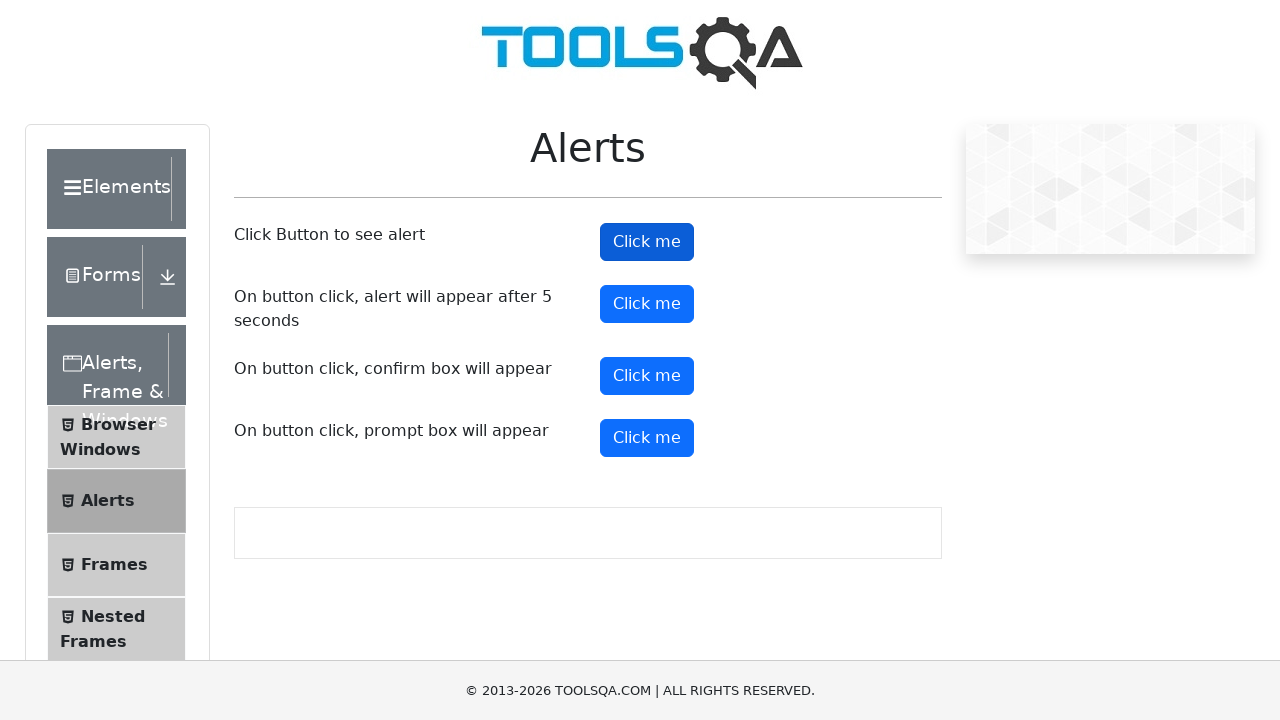